Tests a signup/contact form by filling in first name, last name, and email fields on a Heroku-hosted web application

Starting URL: http://secure-retreat-92358.herokuapp.com/

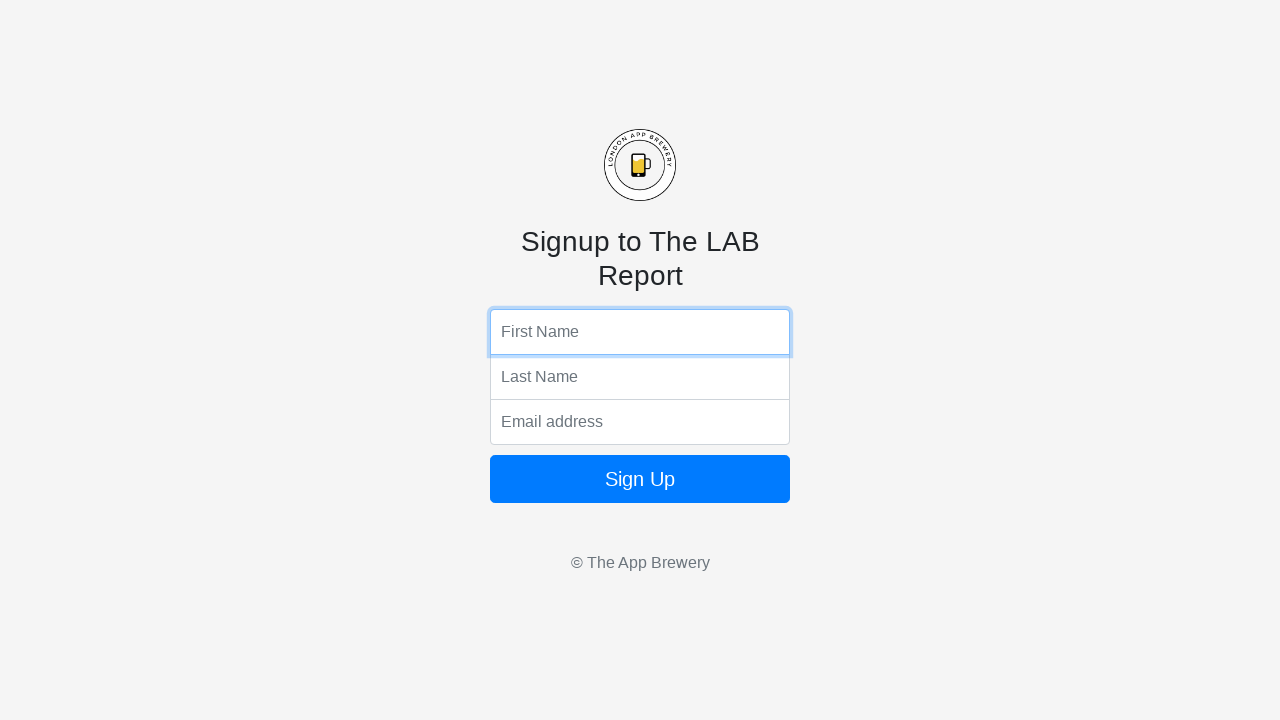

Filled first name field with 'Alonzo' on input[name='fName']
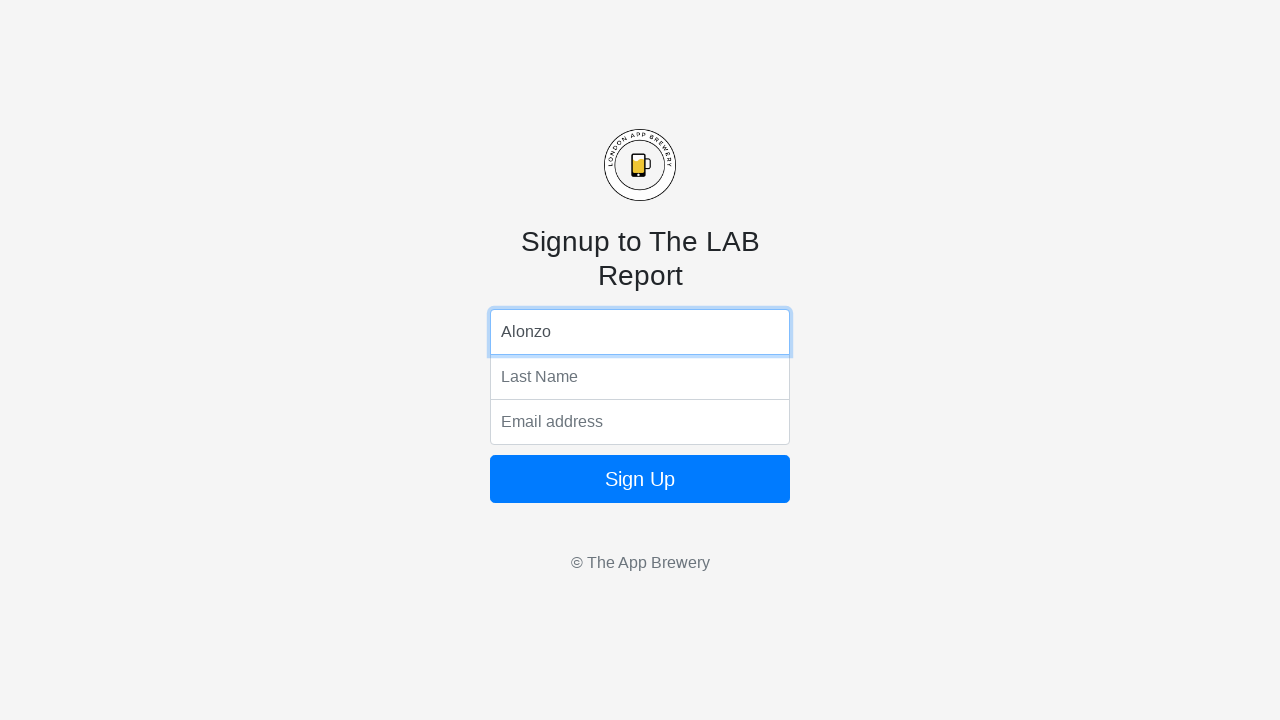

Filled last name field with 'Sanchez' on input[name='lName']
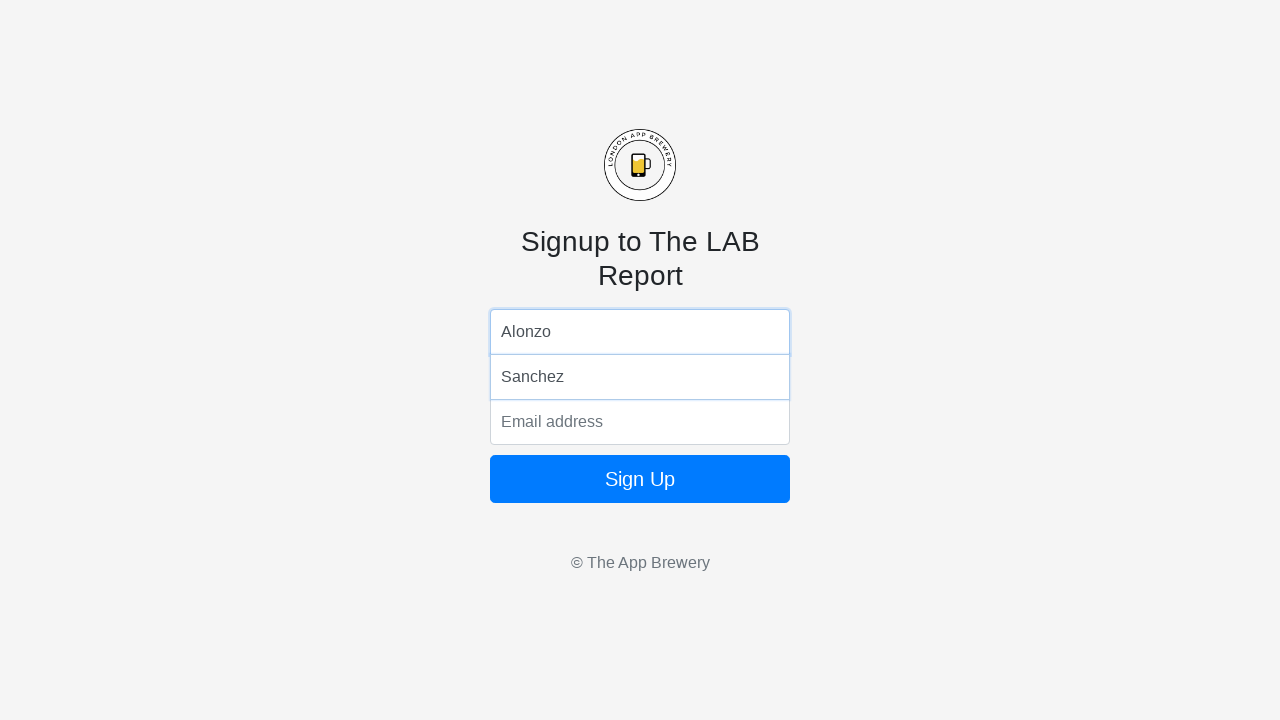

Filled email field with 'alonzo.sanchez@example.com' on input[name='email']
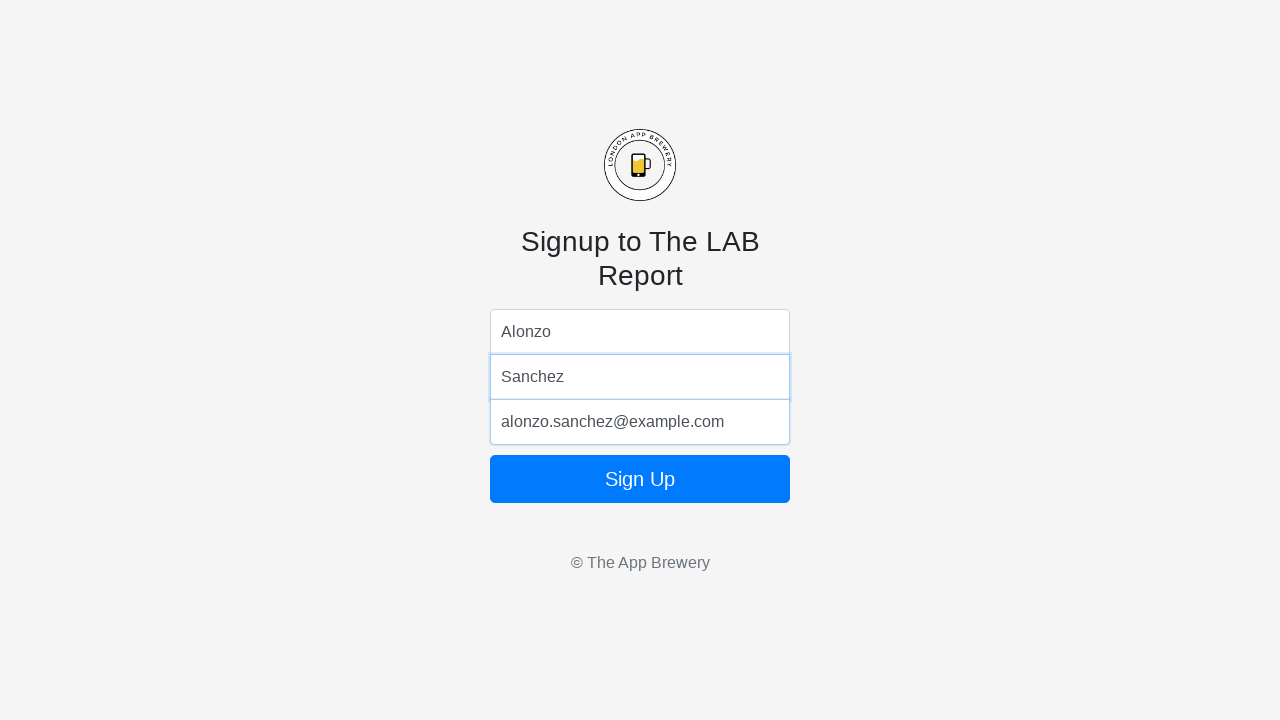

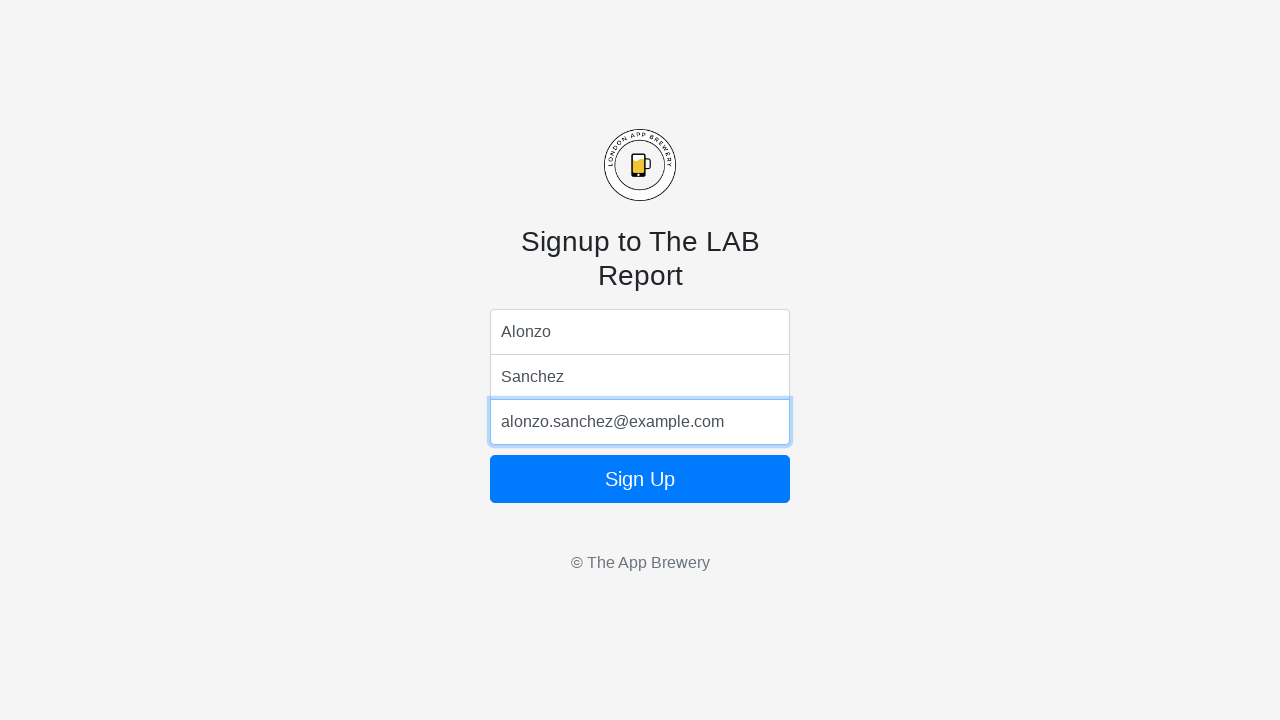